Navigates to the timeanddate.com page for Paris and verifies that the current time and synchronization status elements are displayed on the page.

Starting URL: https://www.timeanddate.com/worldclock/france/paris

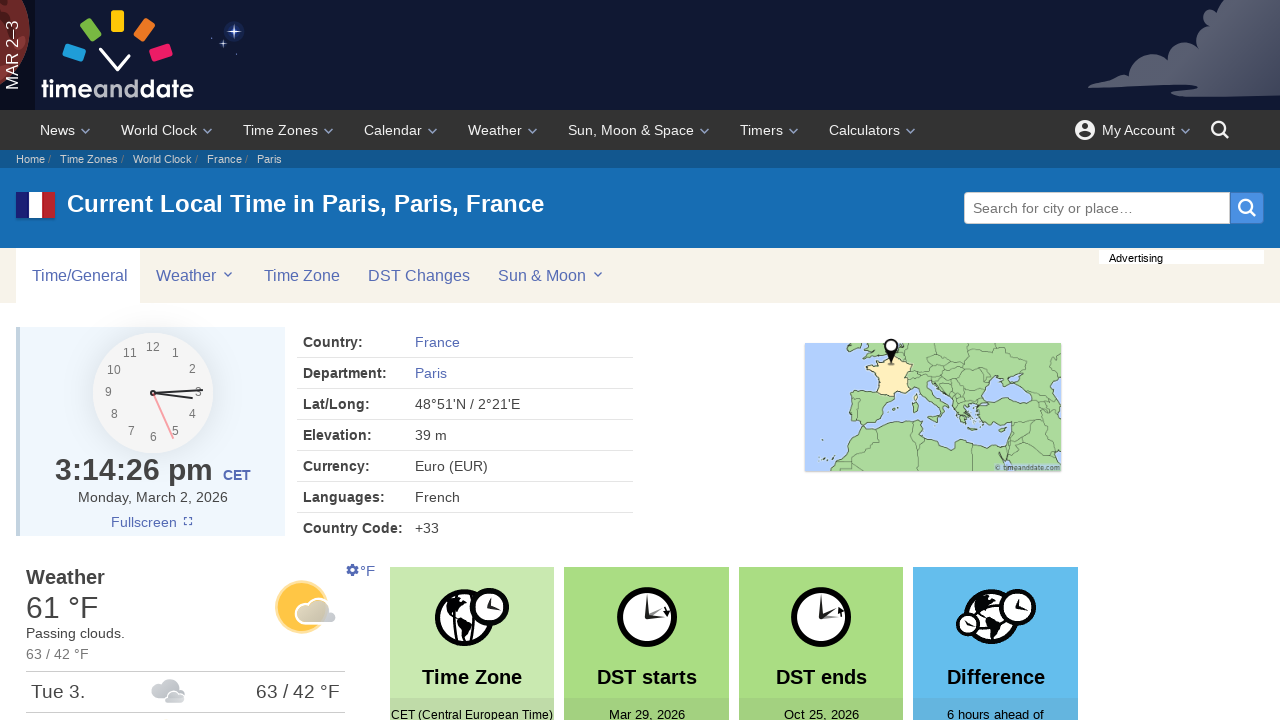

Navigated to timeanddate.com Paris worldclock page
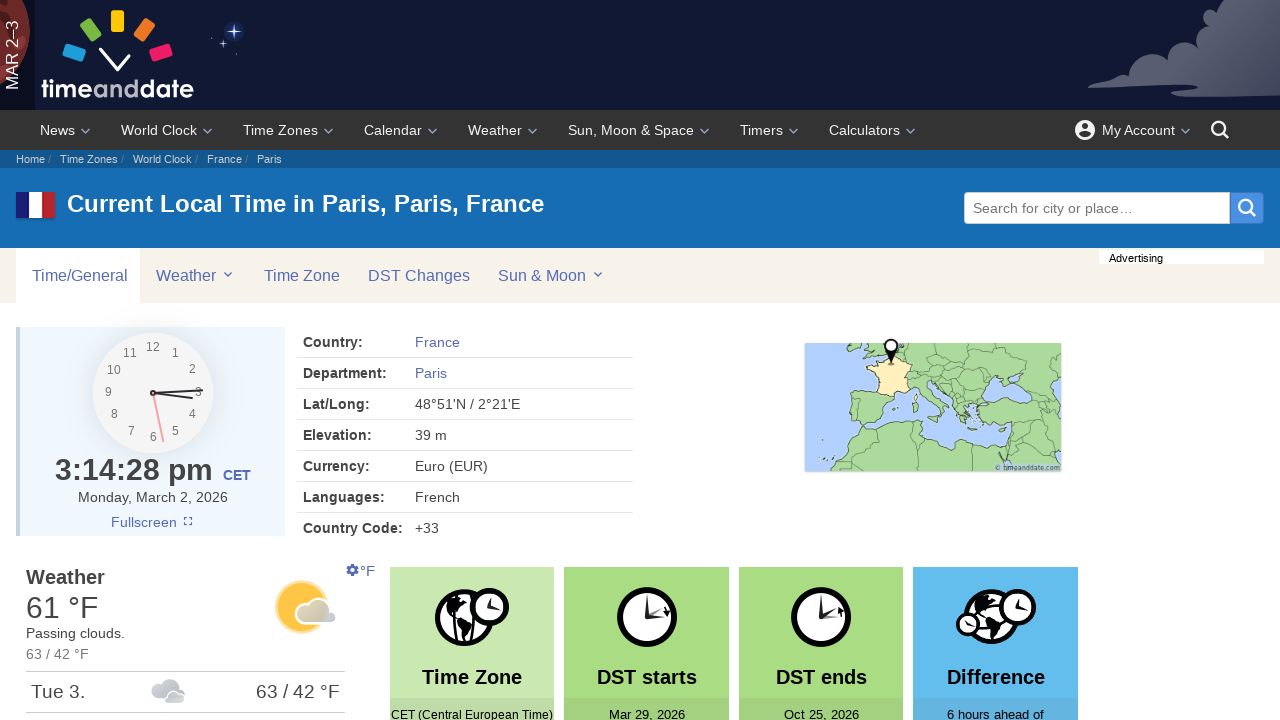

Current time element (#ct) is visible
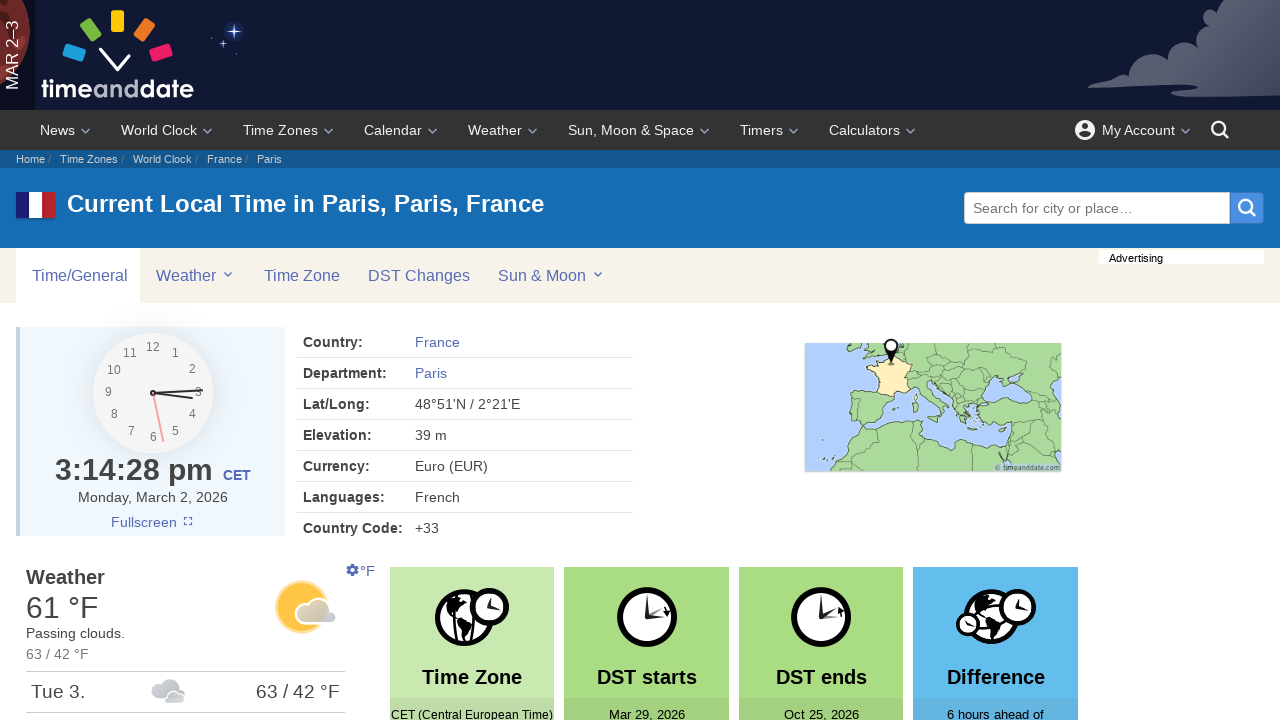

Synchronization/UTC info element (#cta) is visible
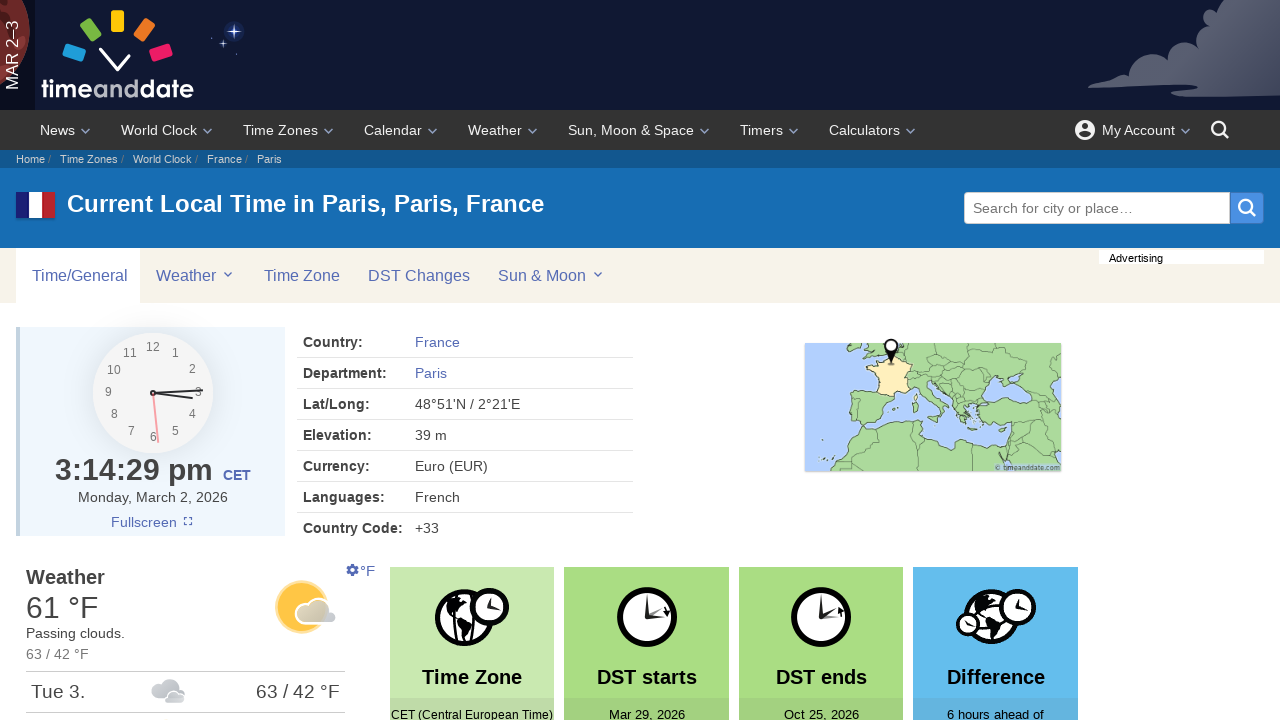

Current time element is in visible state
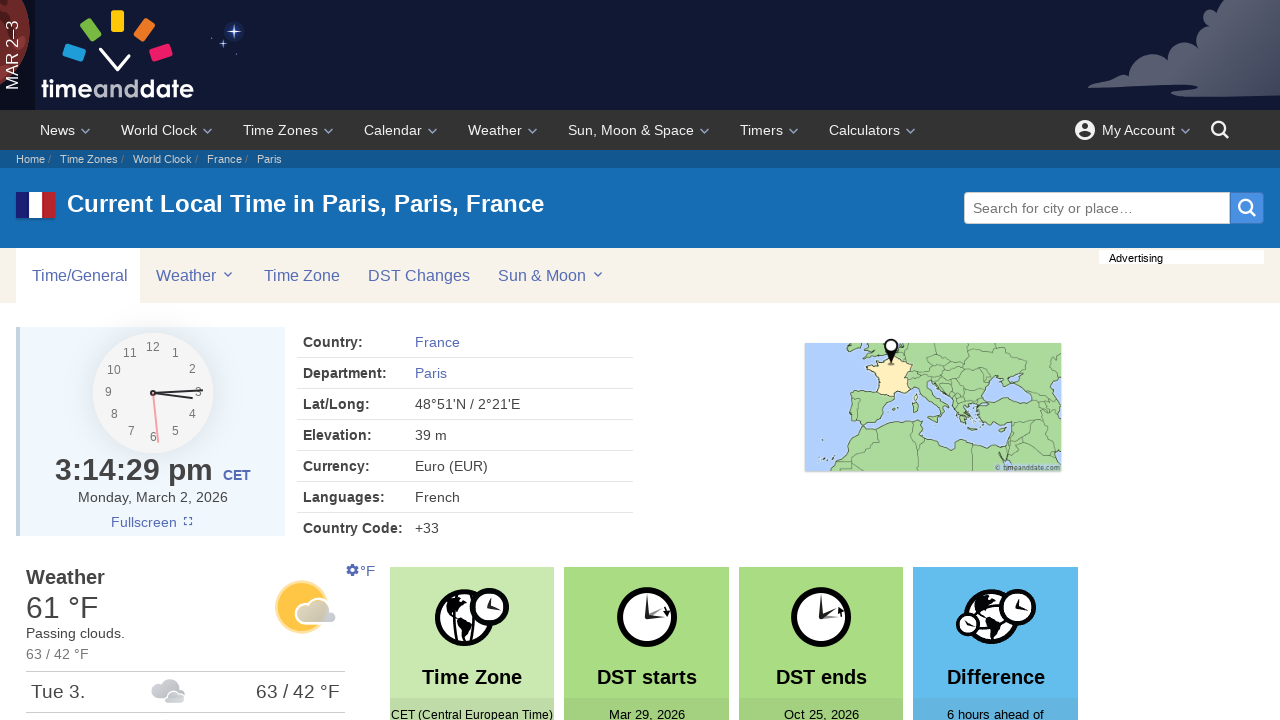

Synchronization element is in visible state
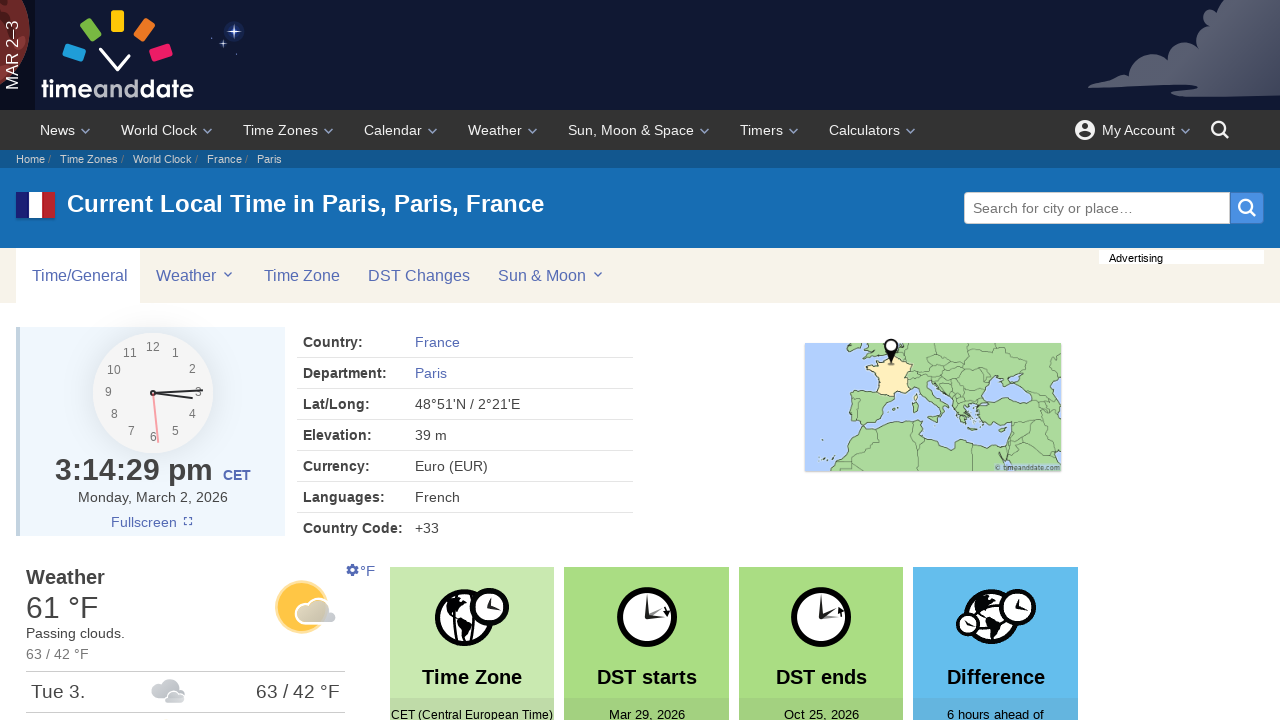

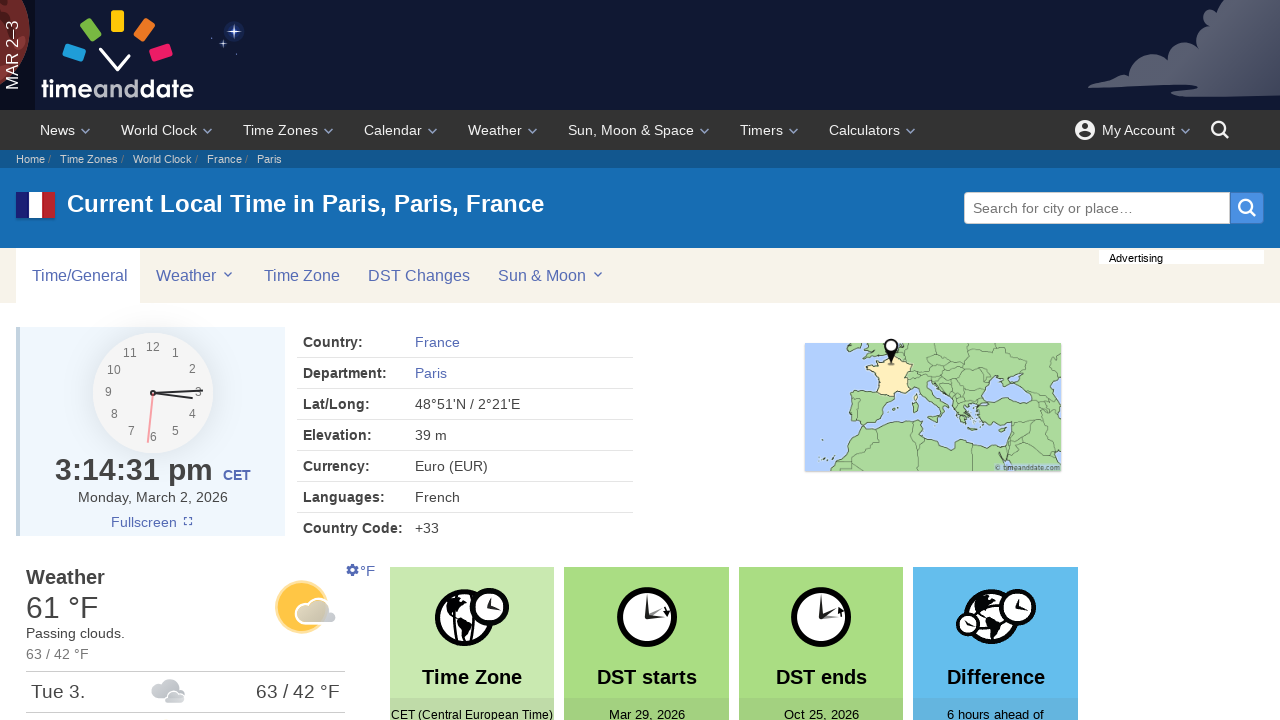